Tests window handling by opening a new window, extracting text from it, and using that text to fill a form field in the original window

Starting URL: https://rahulshettyacademy.com/loginpagePractise/#

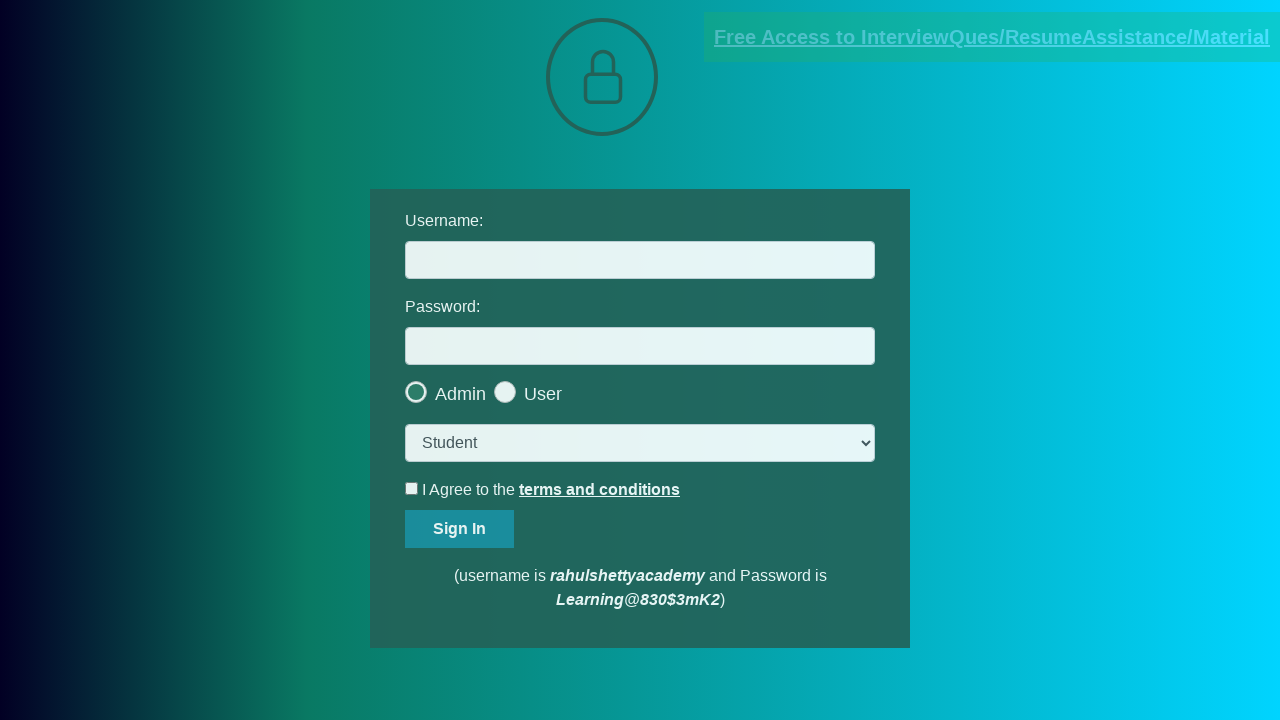

Clicked link to open new window at (992, 37) on xpath=/html/body/a
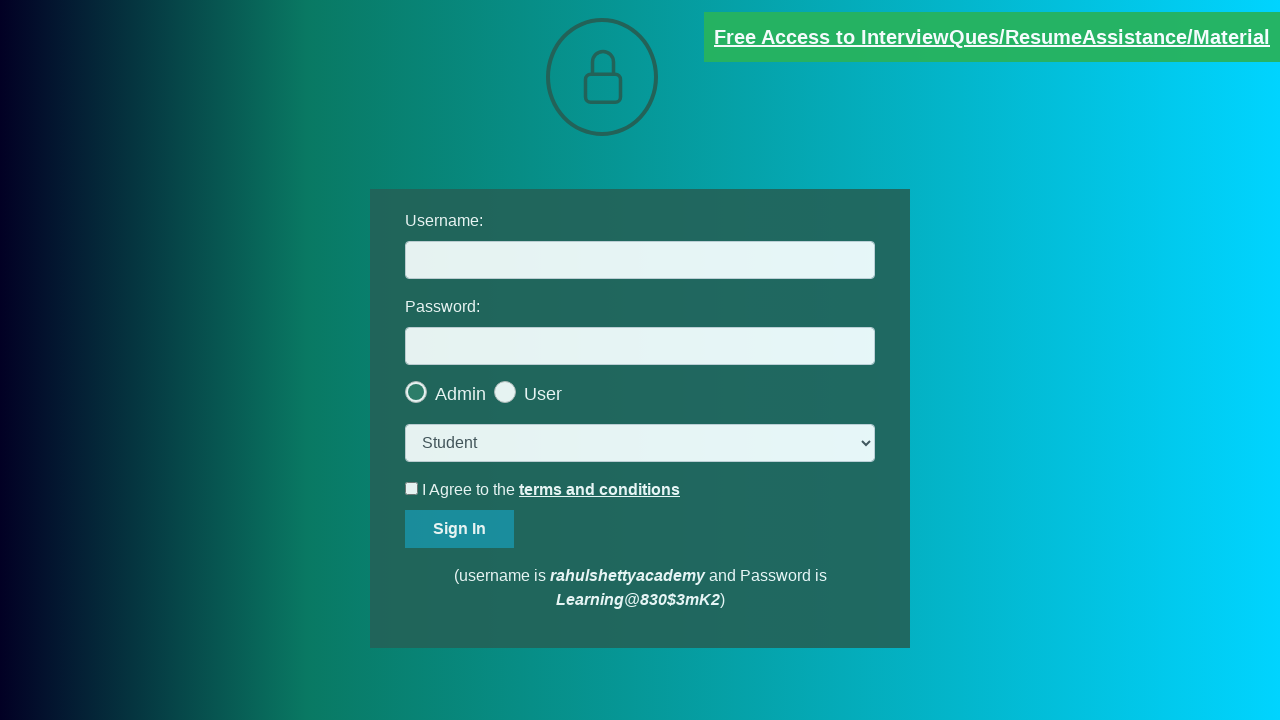

New window opened and captured
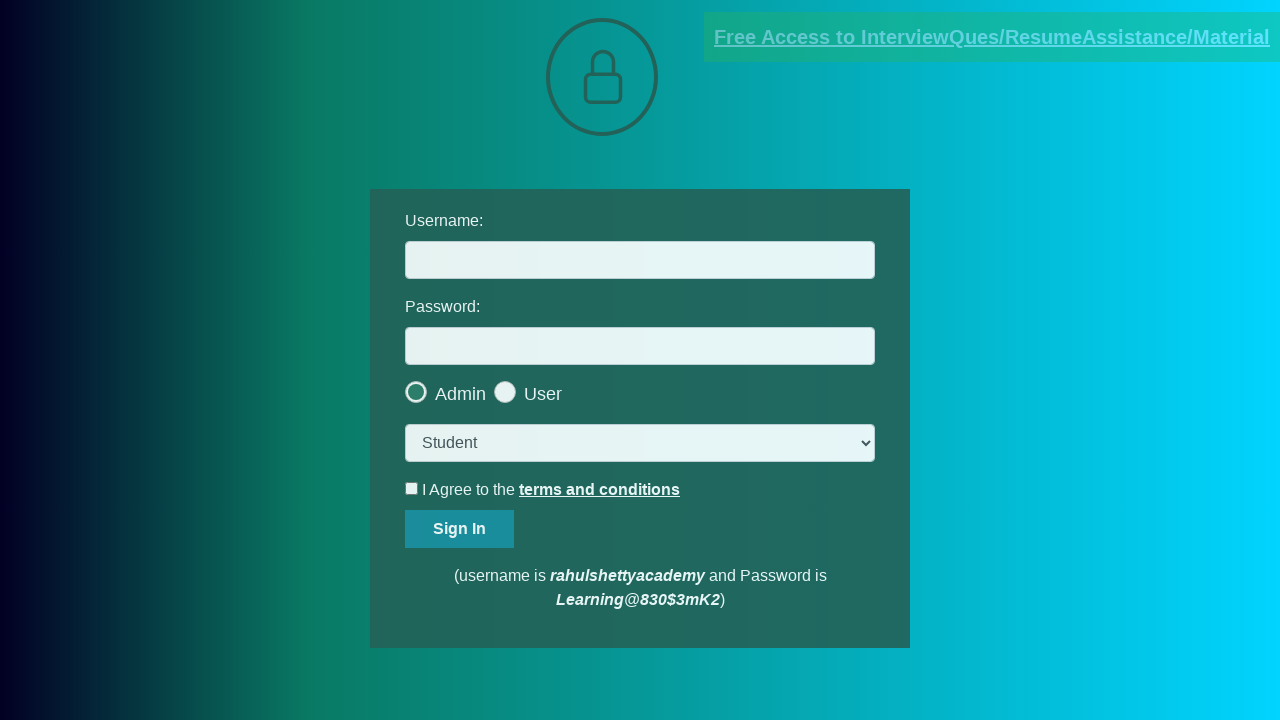

Waited for email text element to load in new window
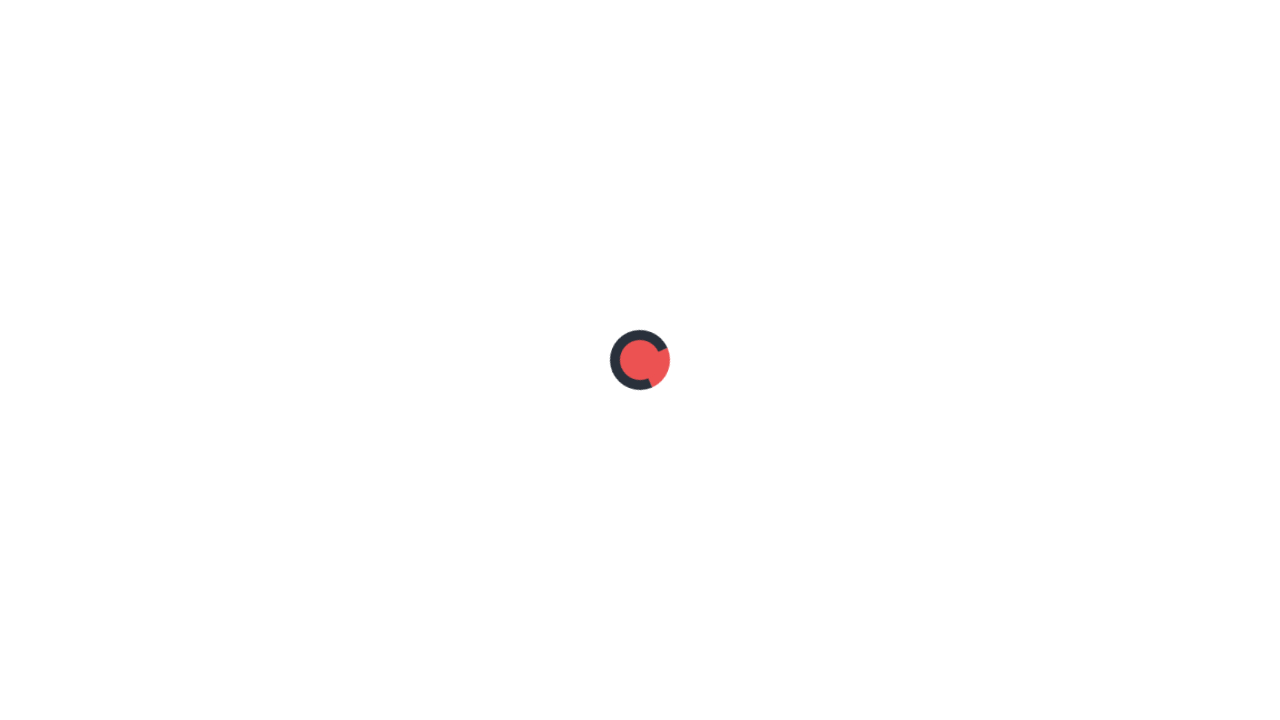

Extracted full text containing email address from new window
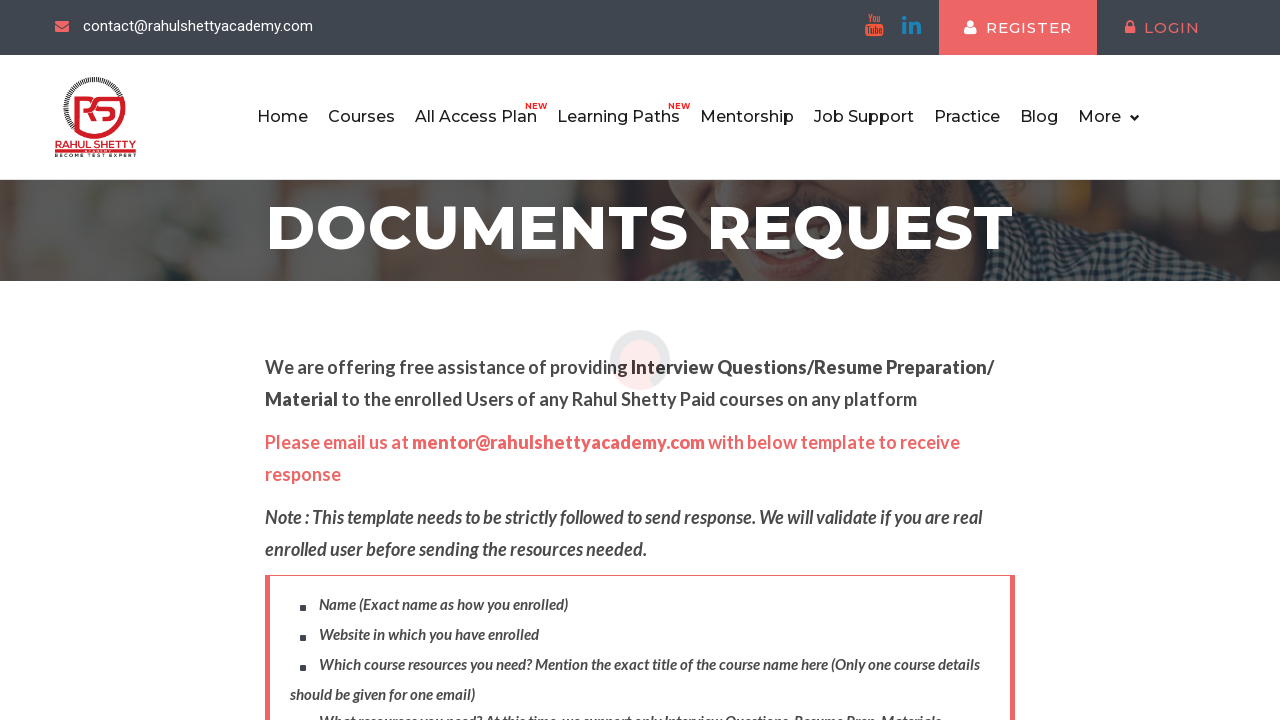

Parsed email address from text: mentor@rahulshettyacademy.com
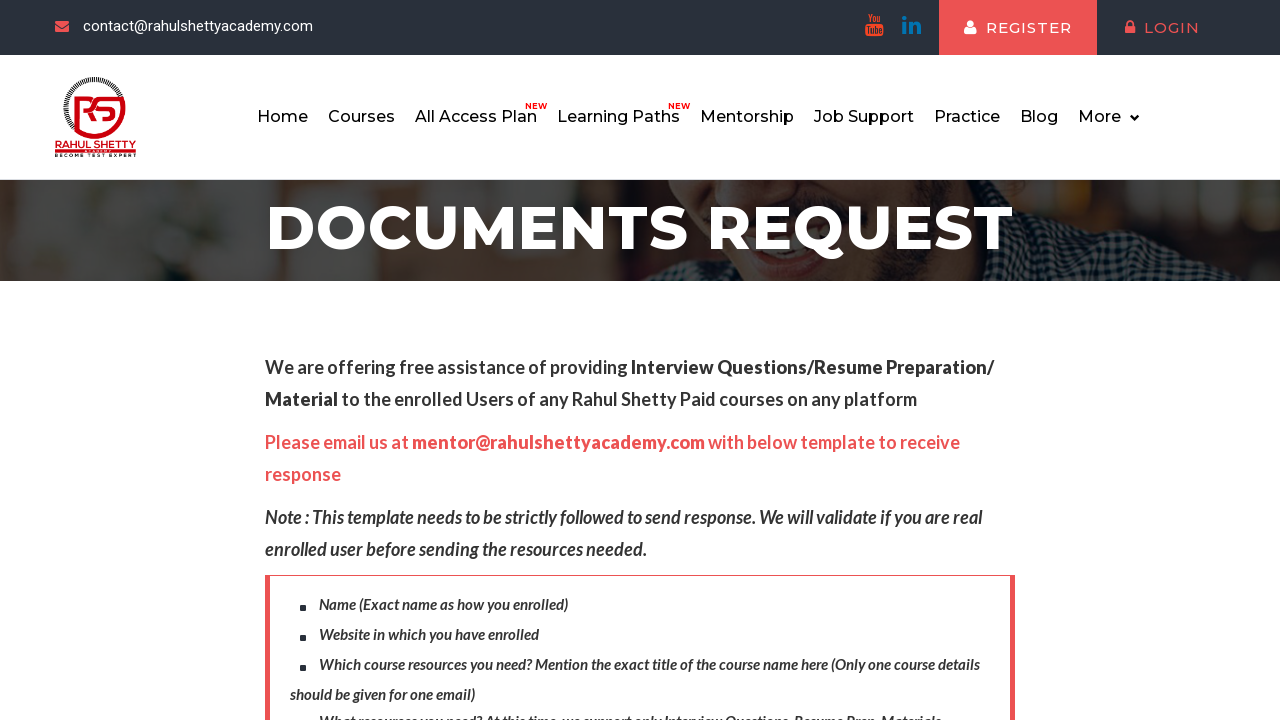

Closed new window and returned to original window
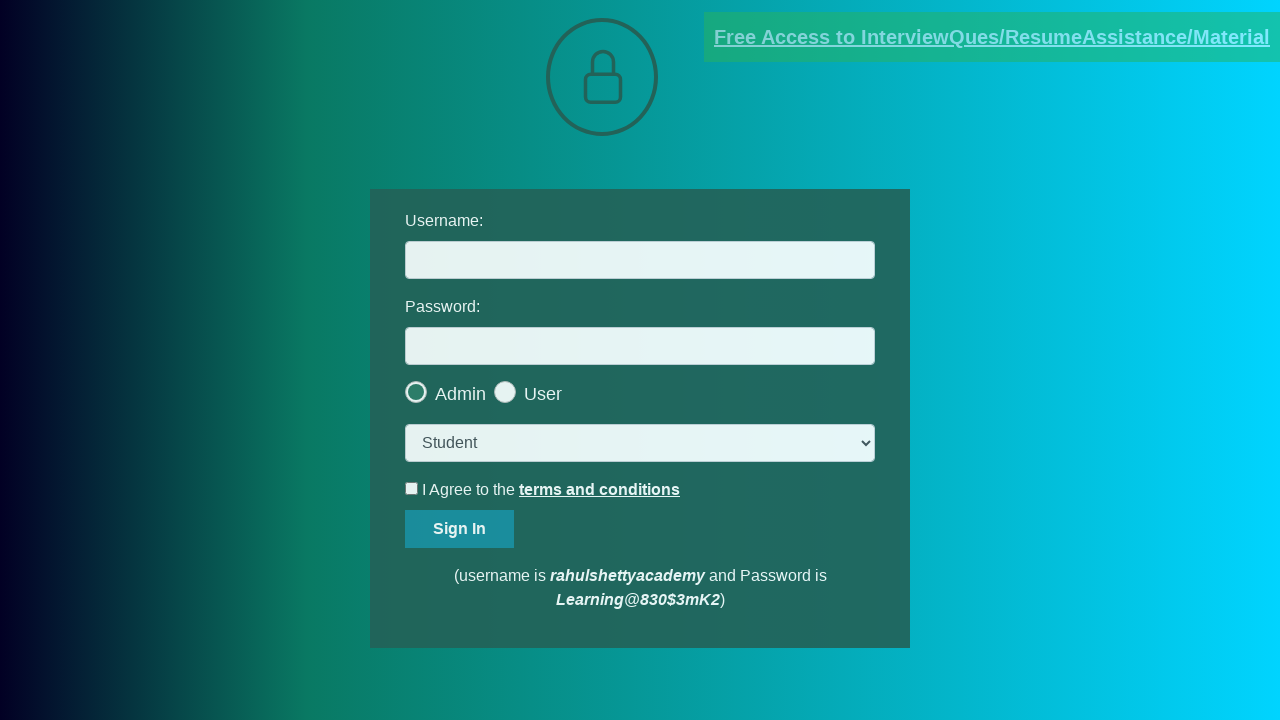

Filled username field with extracted email: mentor@rahulshettyacademy.com on #username
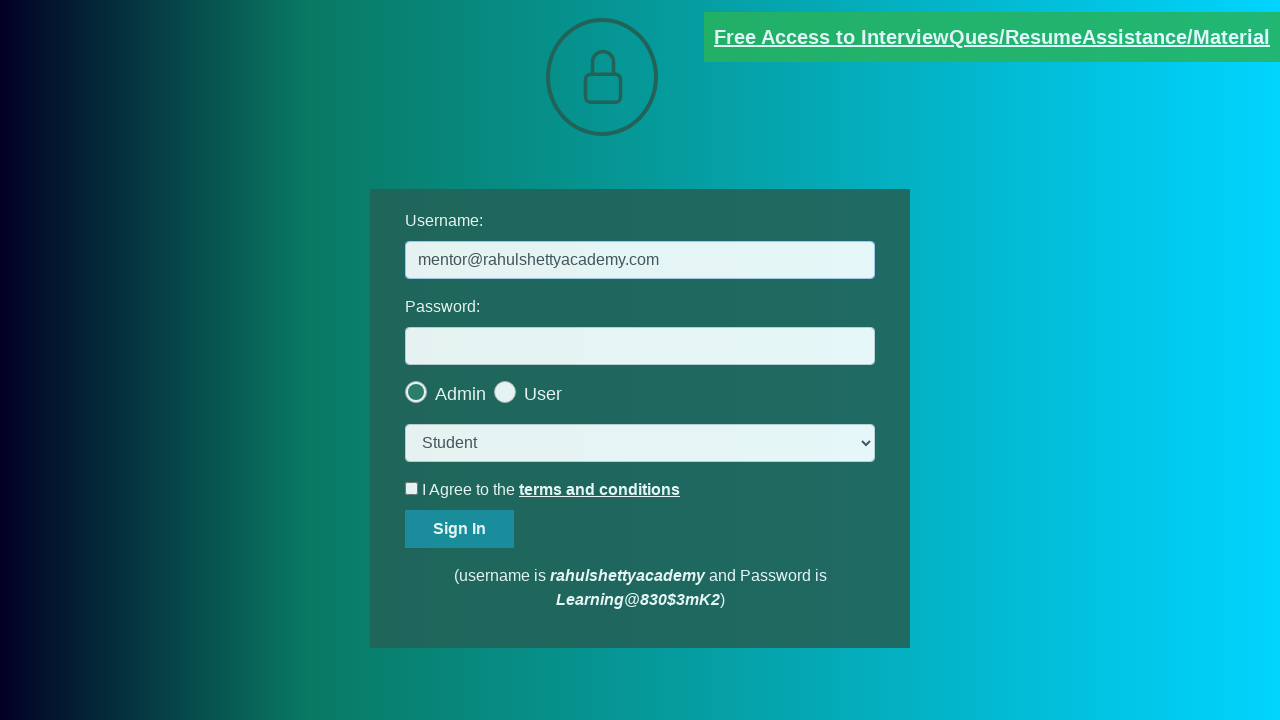

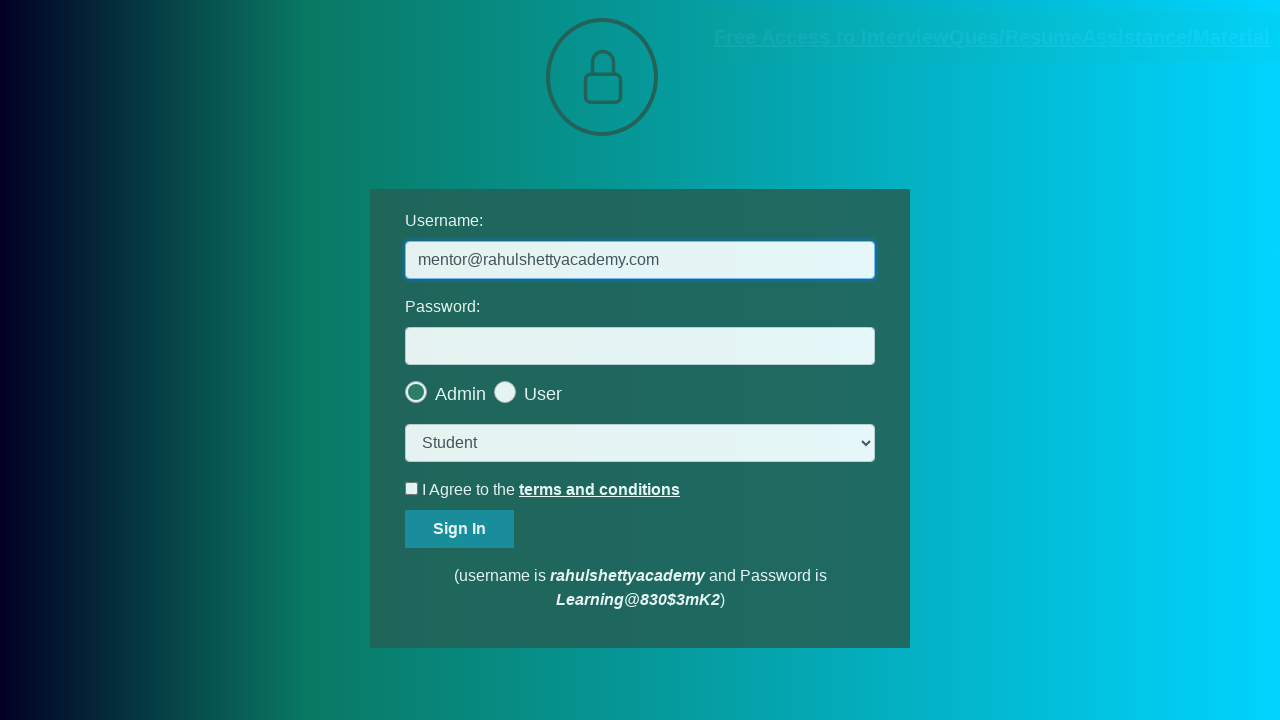